Tests FAQ functionality by clicking on each FAQ question and verifying the answer text matches expected values for 8 different questions

Starting URL: https://qa-scooter.praktikum-services.ru/

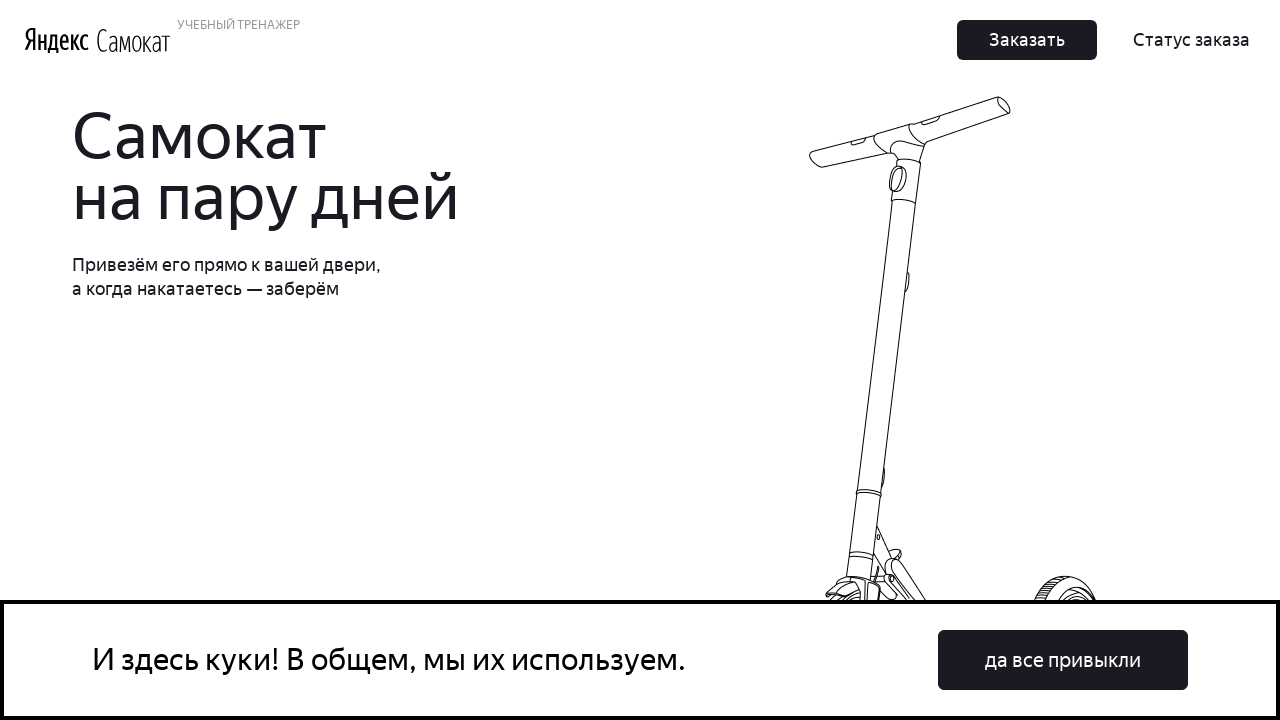

Scrolled to FAQ question accordion__heading-0
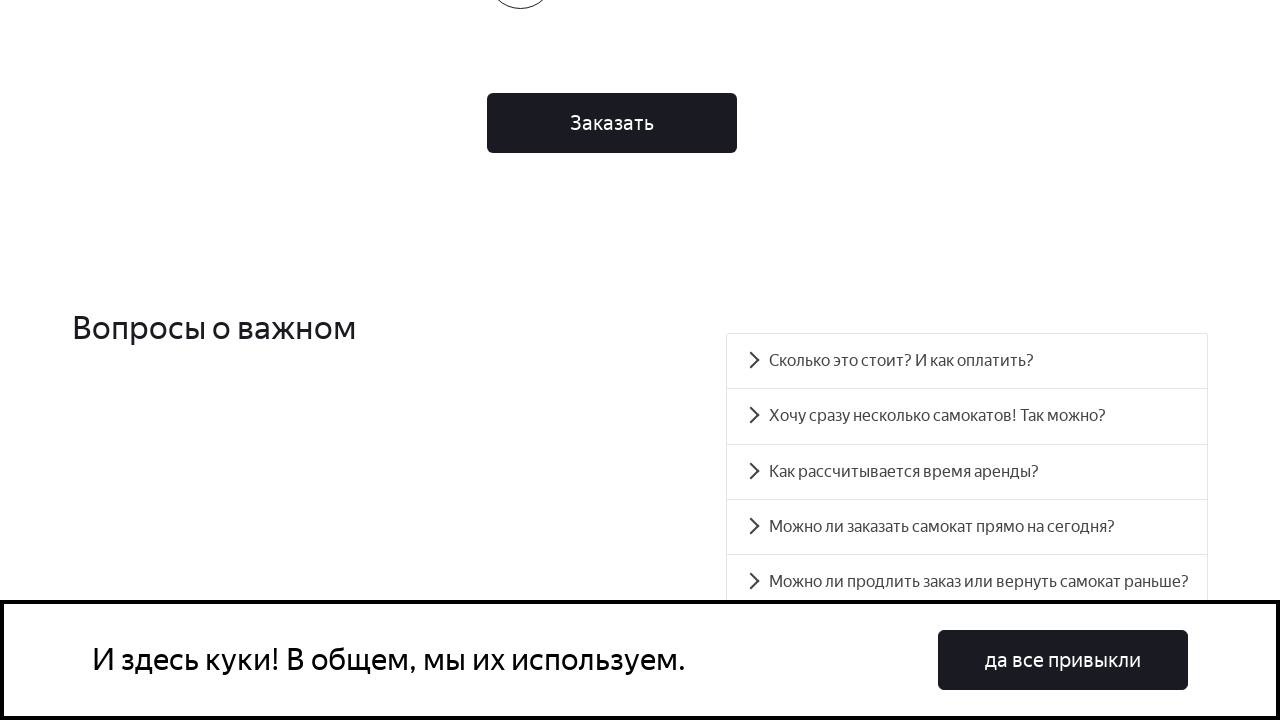

Clicked FAQ question accordion__heading-0 to expand answer at (967, 361) on #accordion__heading-0
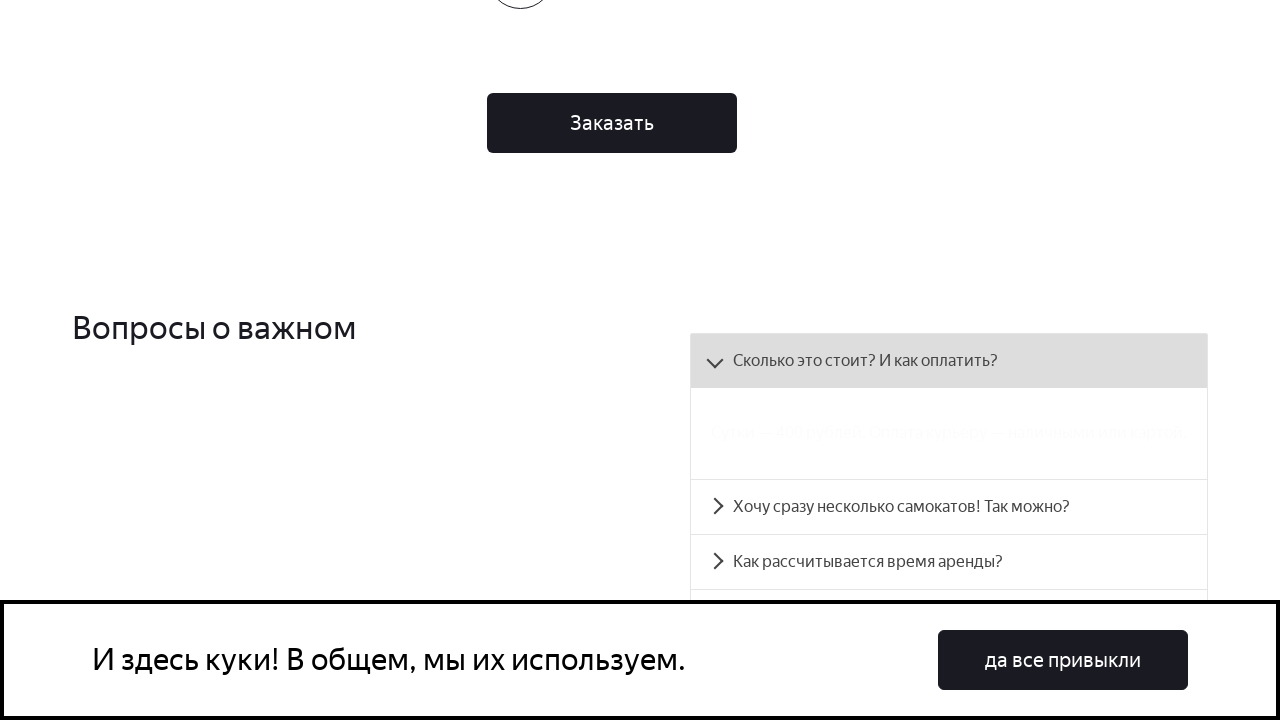

Retrieved answer text from accordion__panel-0
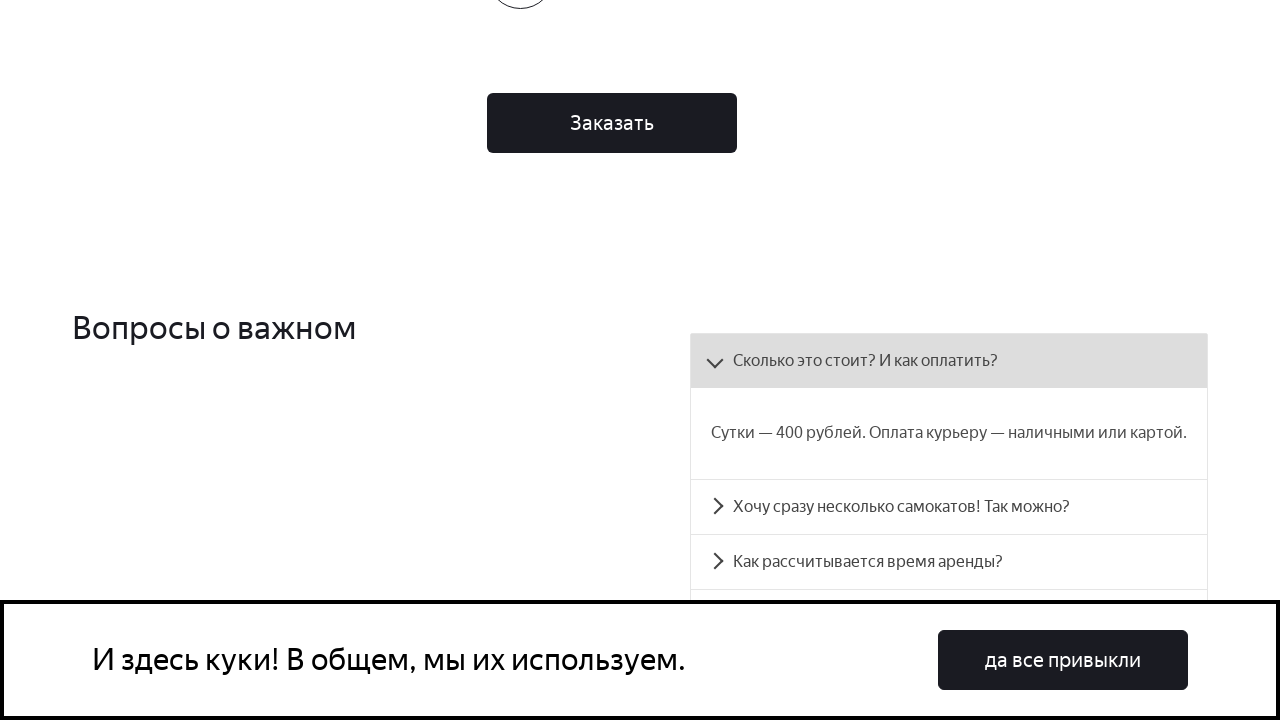

Verified answer text matches expected value for accordion__heading-0
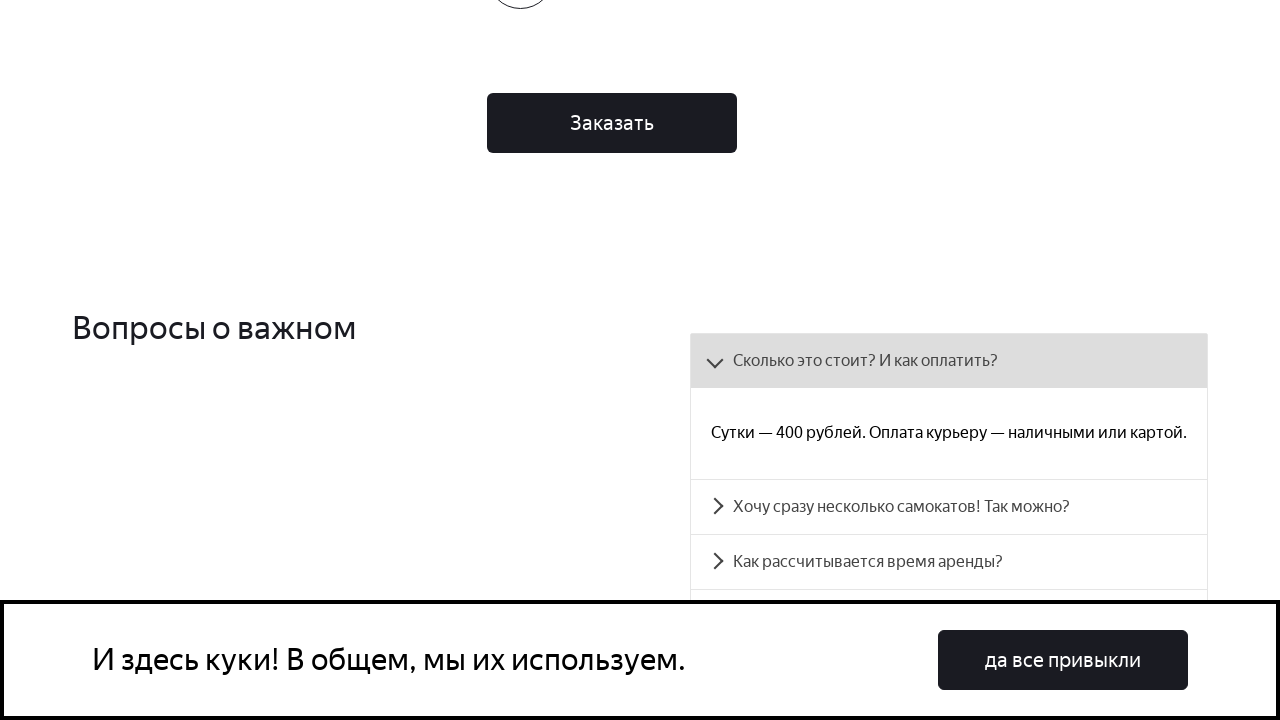

Scrolled to FAQ question accordion__heading-1
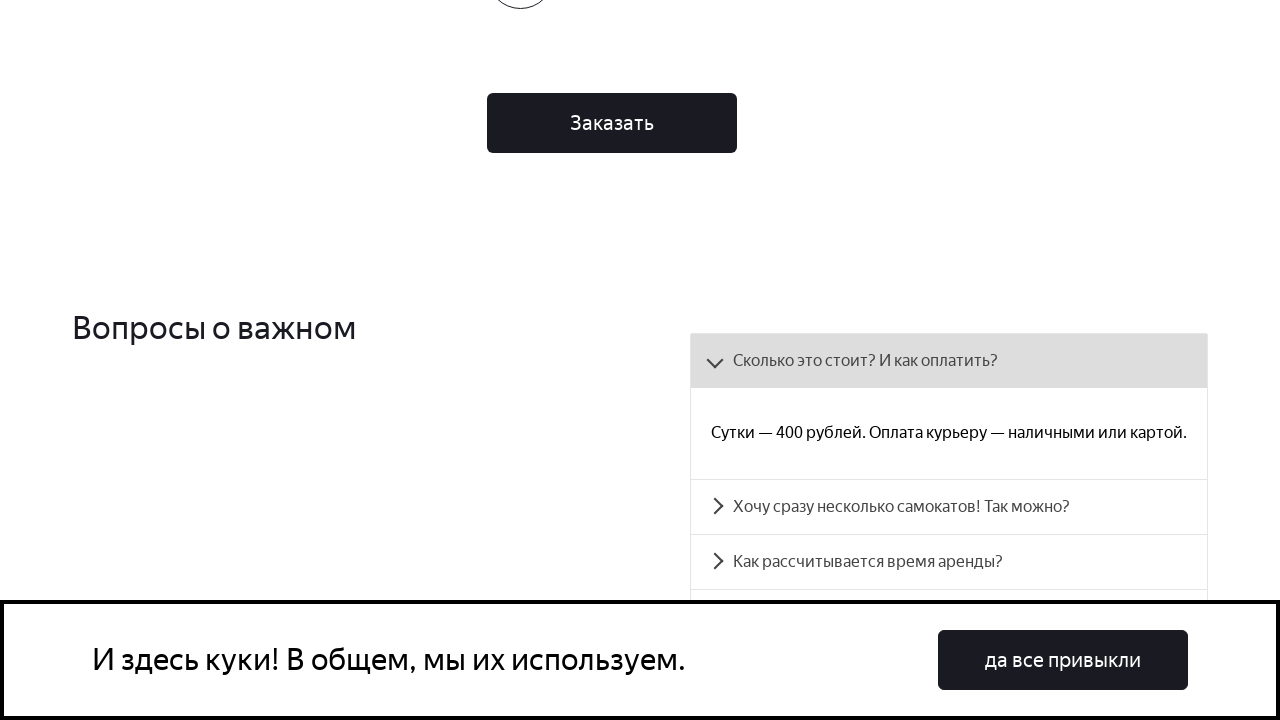

Clicked FAQ question accordion__heading-1 to expand answer at (949, 507) on #accordion__heading-1
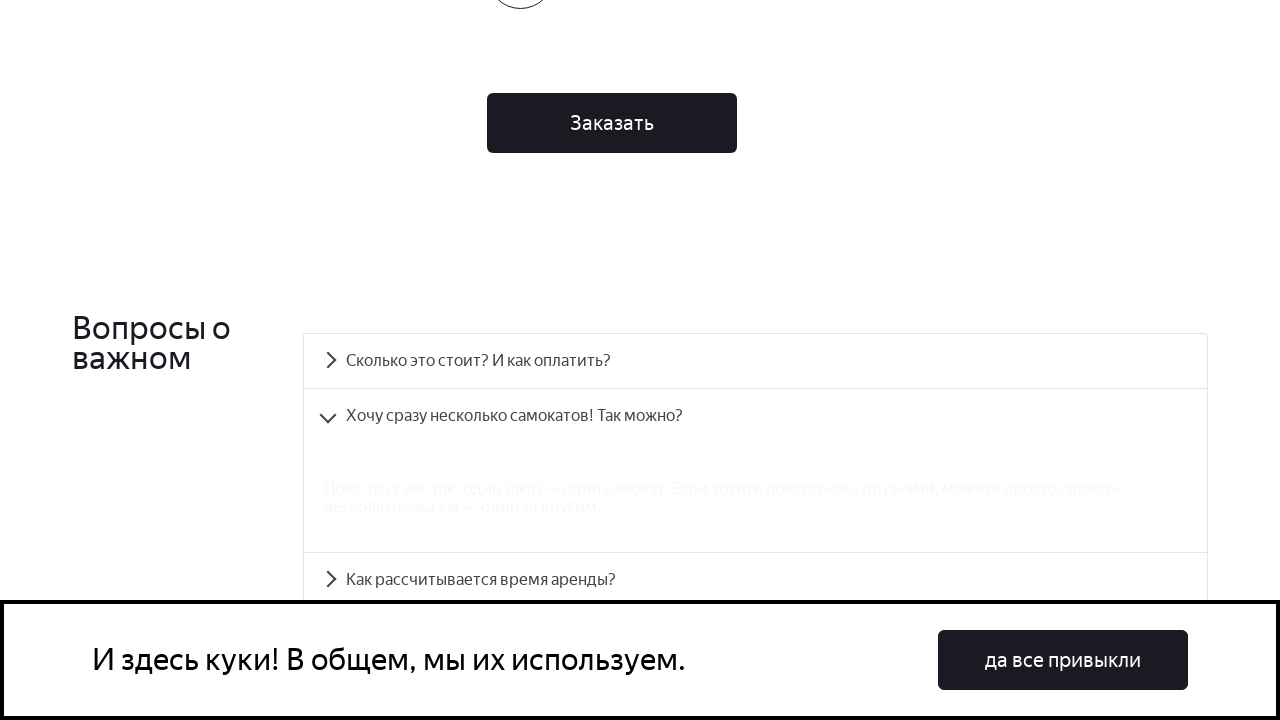

Retrieved answer text from accordion__panel-1
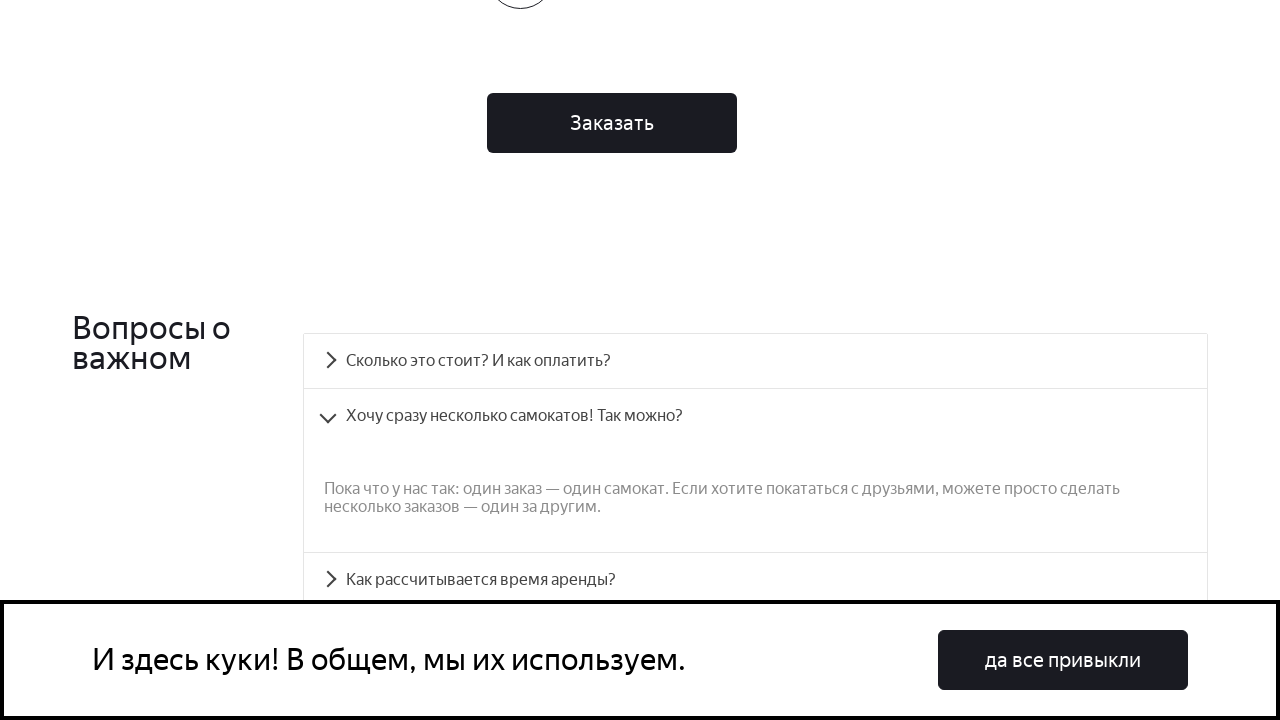

Verified answer text matches expected value for accordion__heading-1
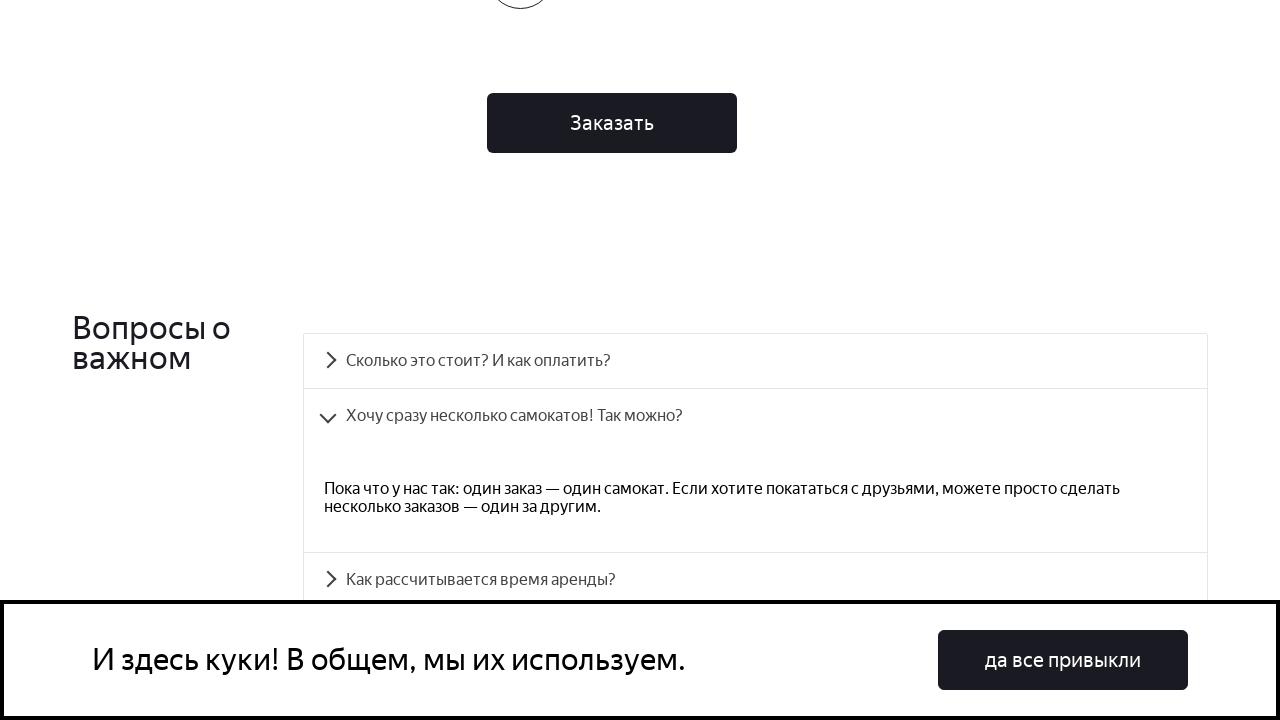

Scrolled to FAQ question accordion__heading-2
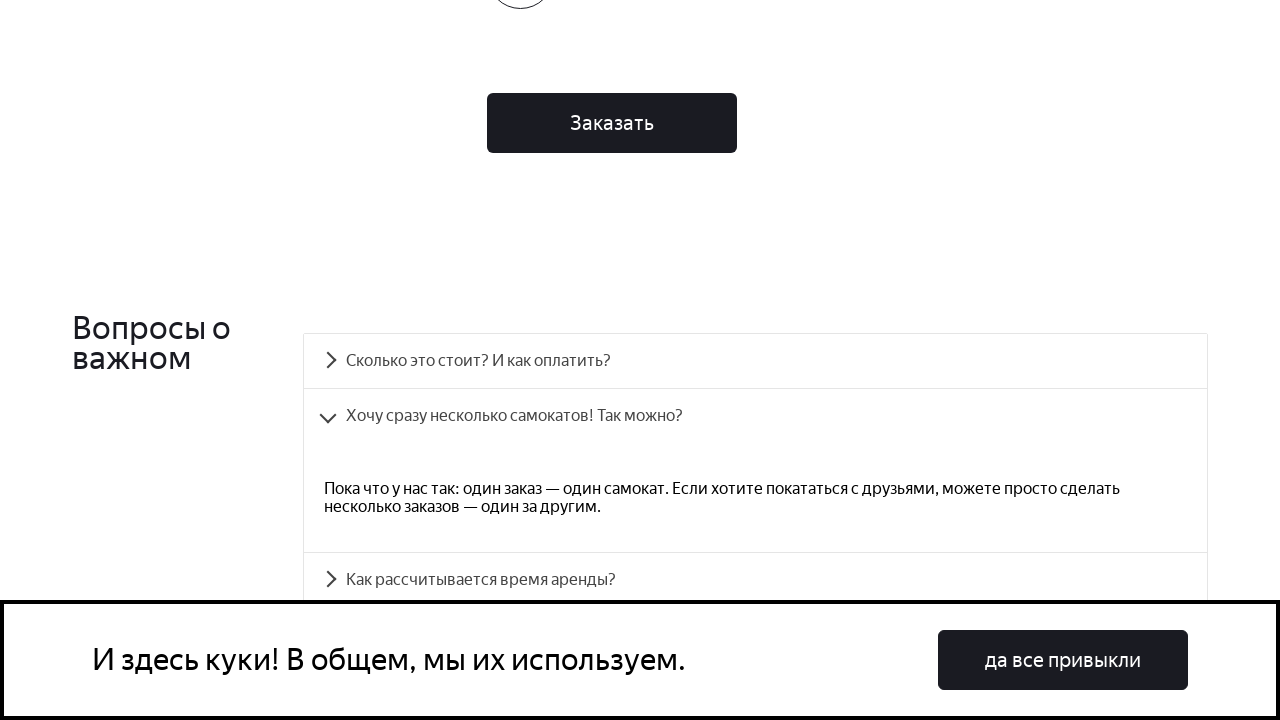

Clicked FAQ question accordion__heading-2 to expand answer at (755, 580) on #accordion__heading-2
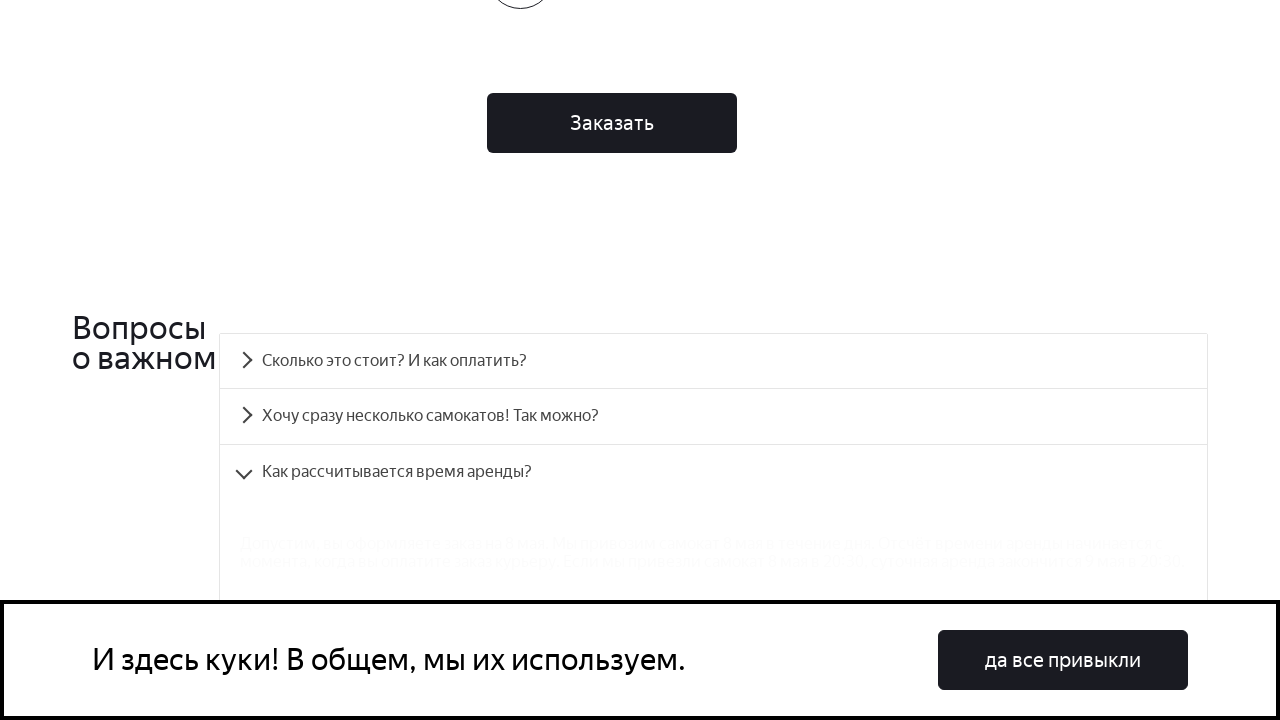

Retrieved answer text from accordion__panel-2
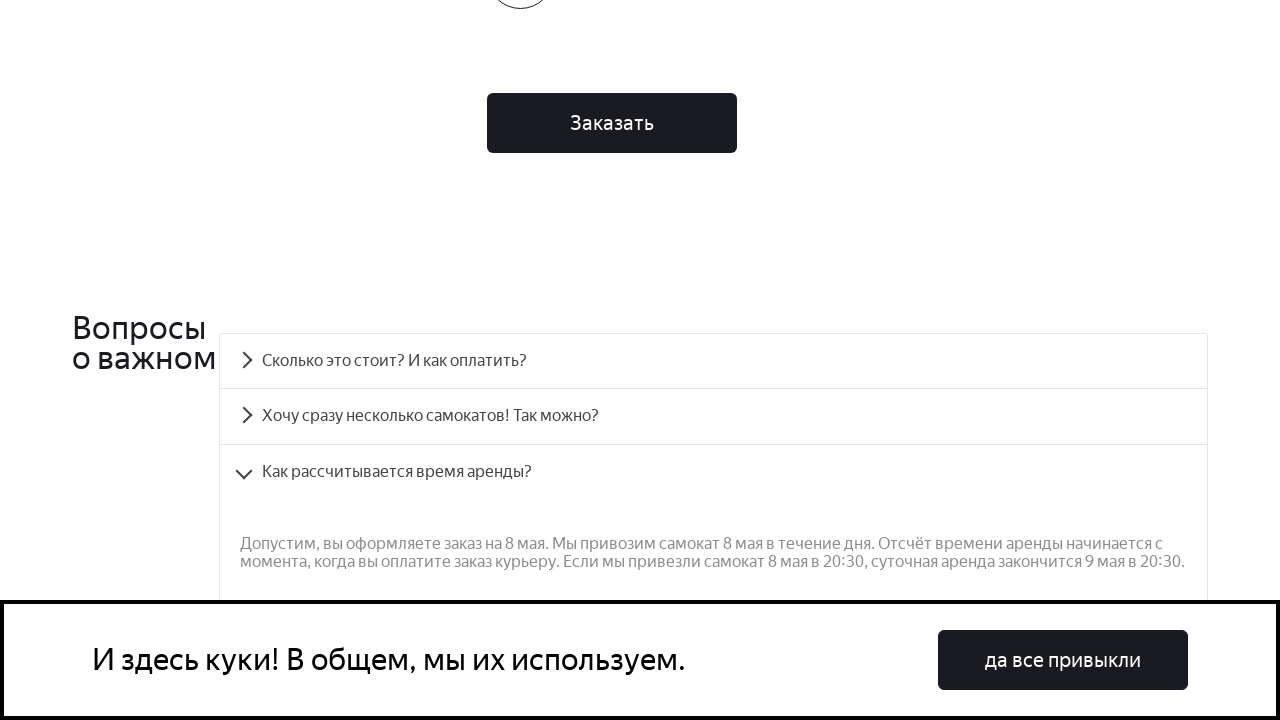

Verified answer text matches expected value for accordion__heading-2
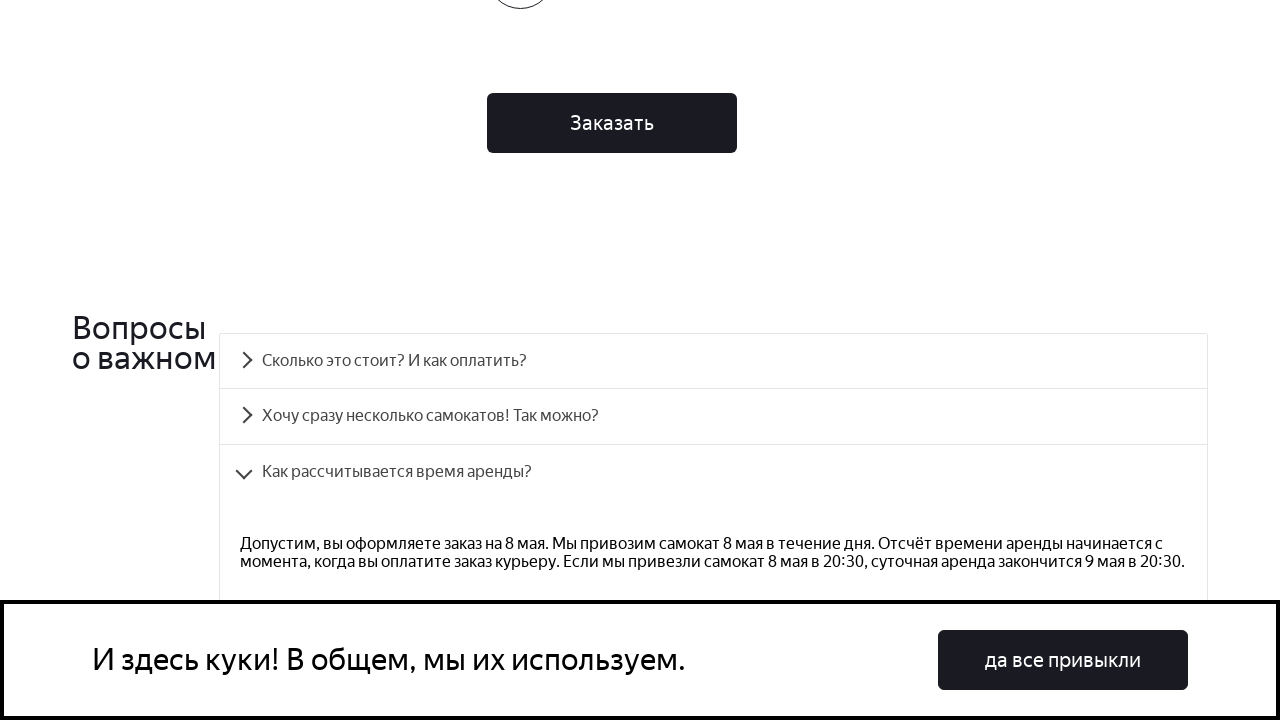

Scrolled to FAQ question accordion__heading-3
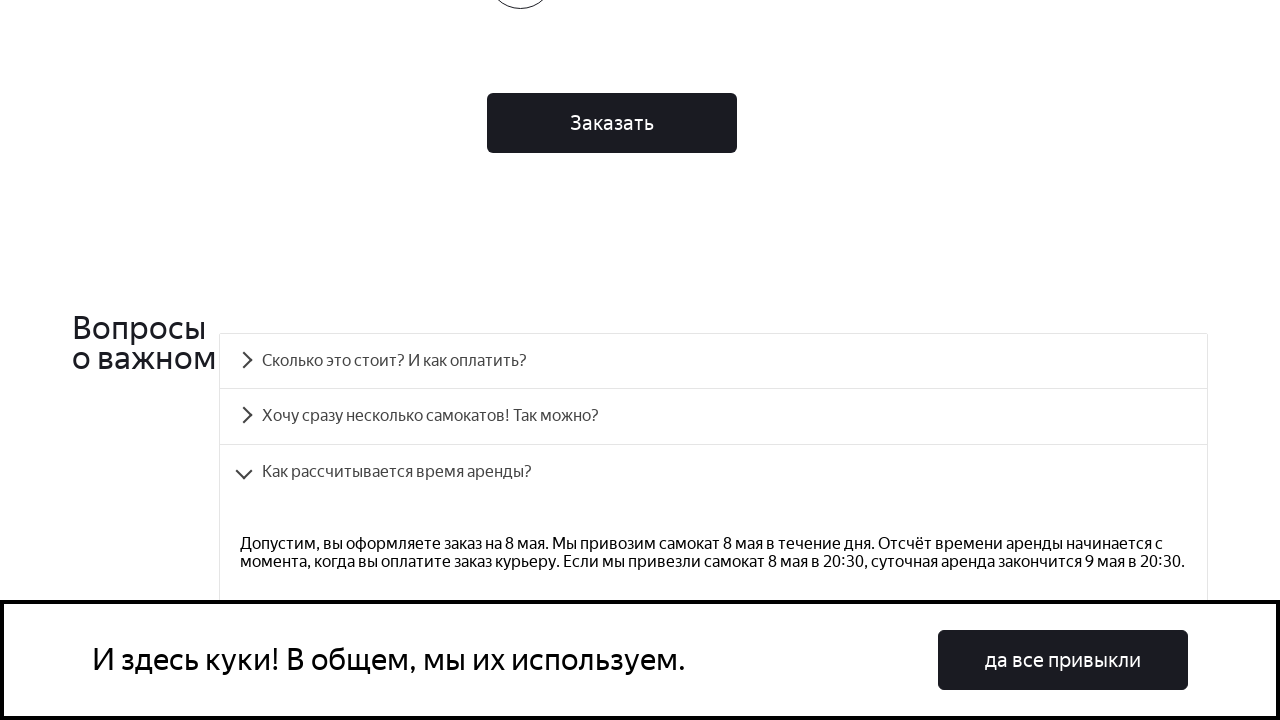

Clicked FAQ question accordion__heading-3 to expand answer at (714, 361) on #accordion__heading-3
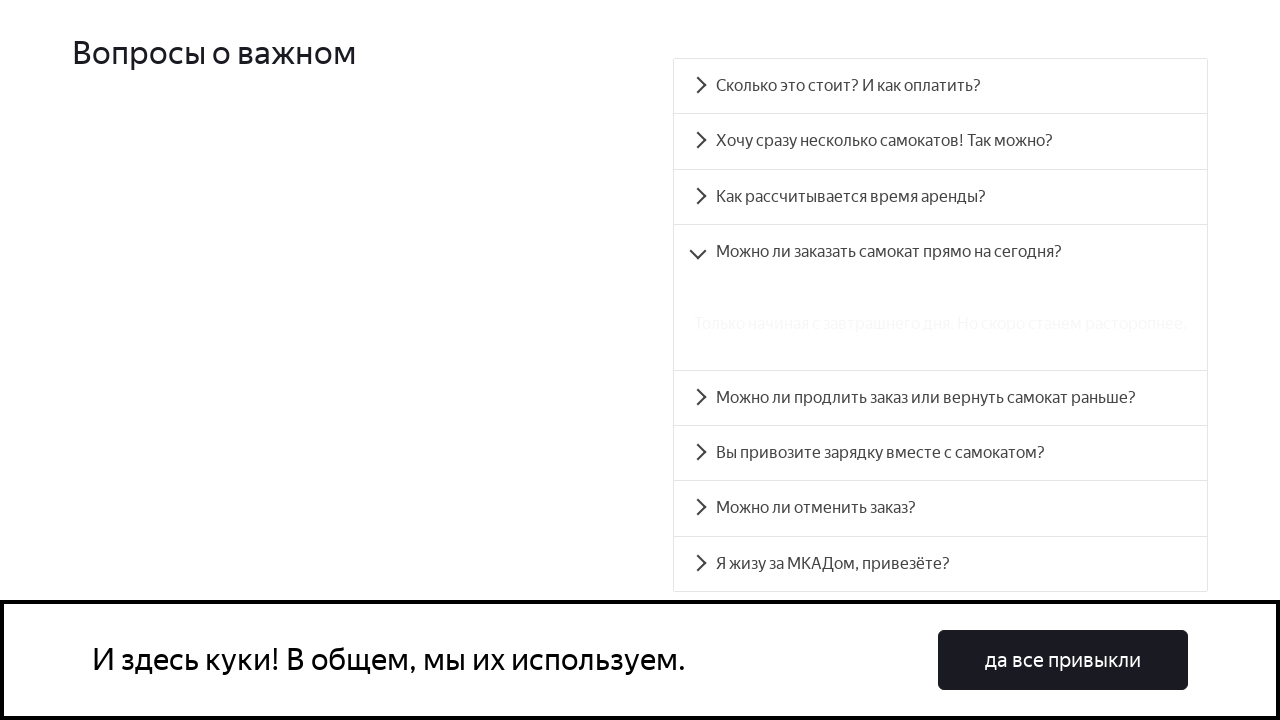

Retrieved answer text from accordion__panel-3
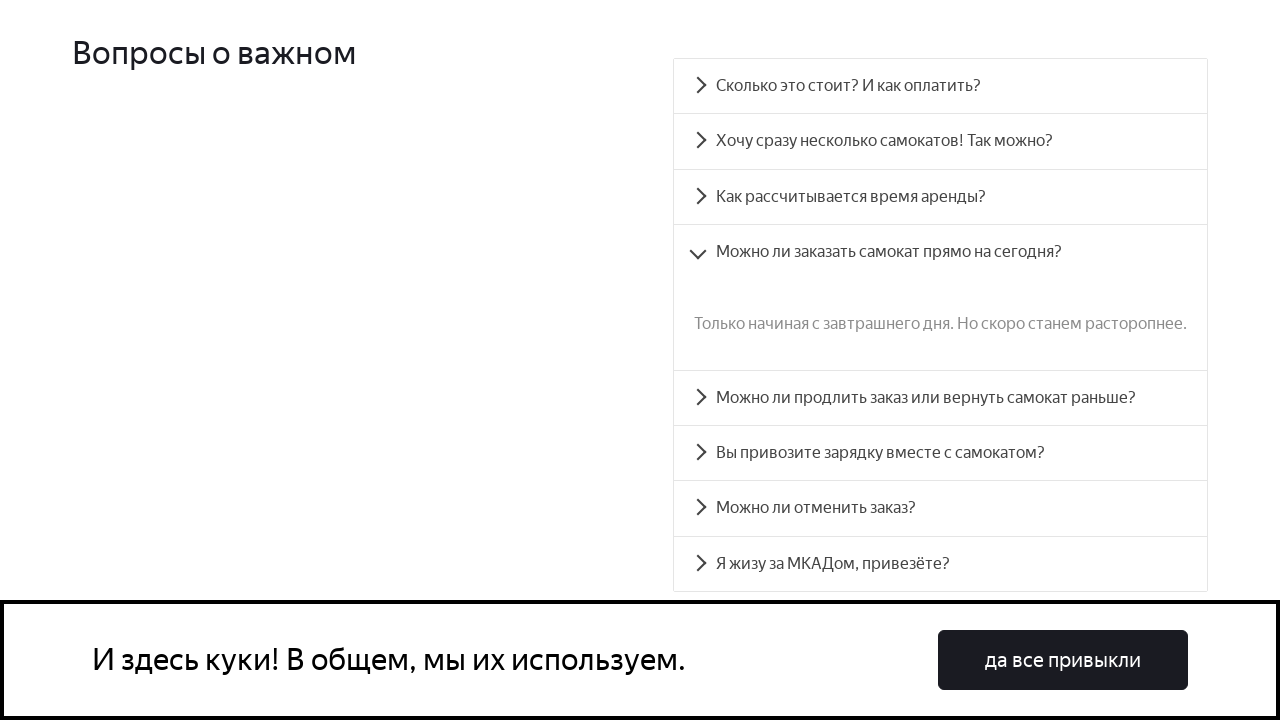

Verified answer text matches expected value for accordion__heading-3
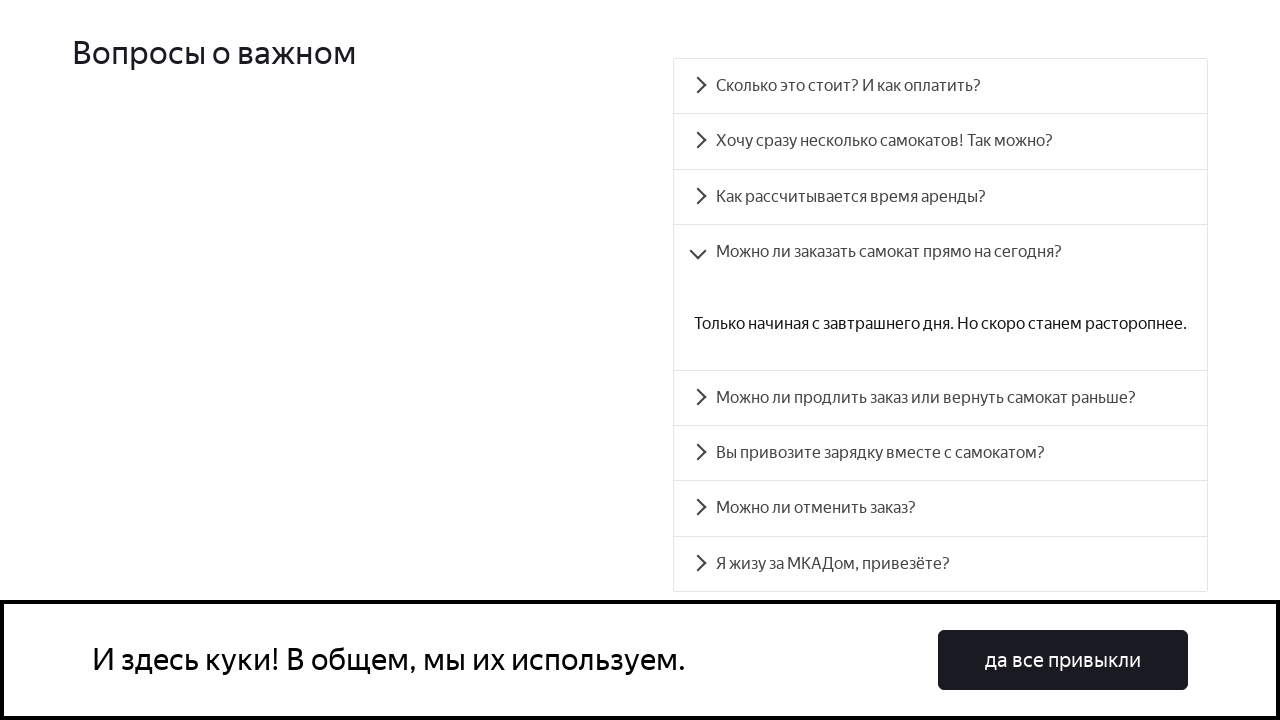

Scrolled to FAQ question accordion__heading-4
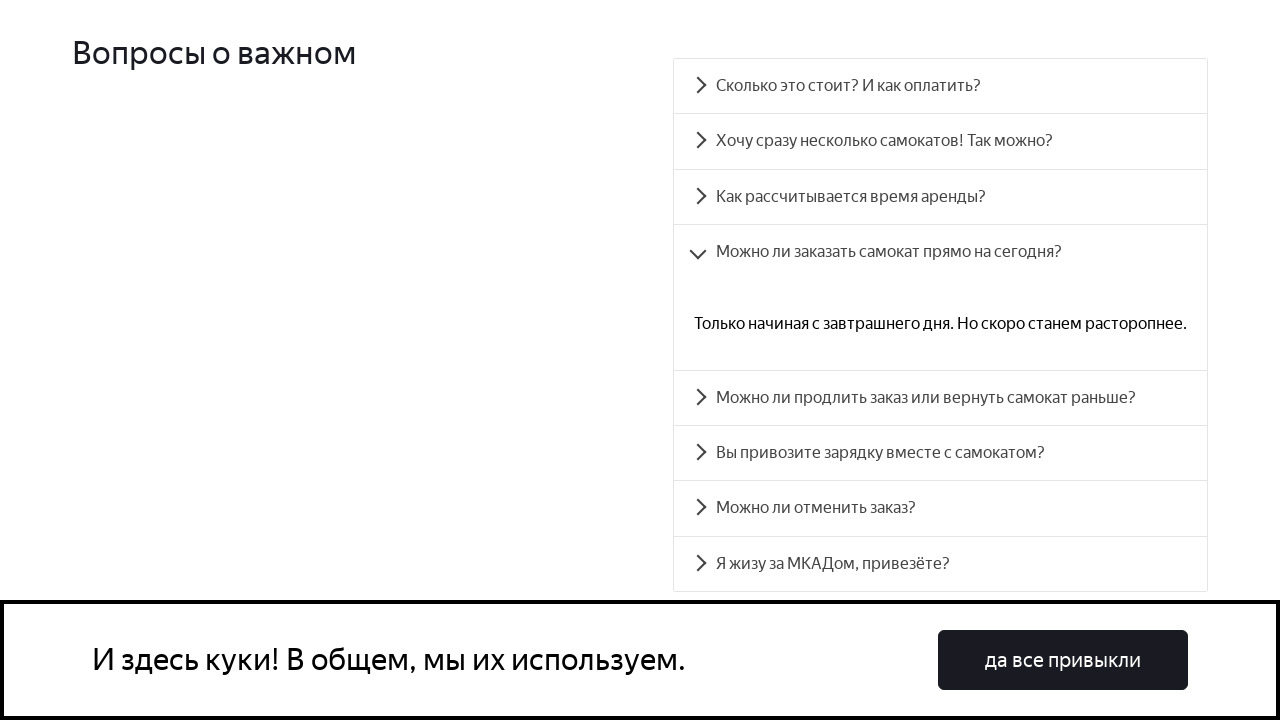

Clicked FAQ question accordion__heading-4 to expand answer at (940, 398) on #accordion__heading-4
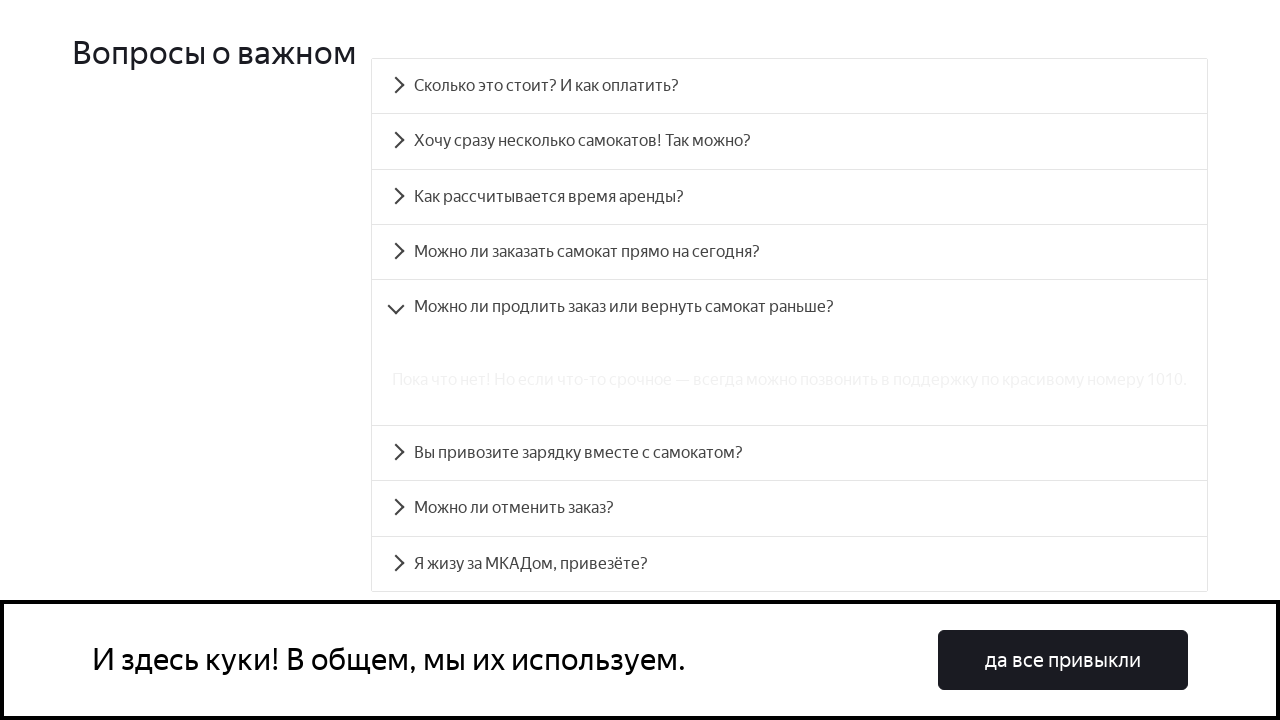

Retrieved answer text from accordion__panel-4
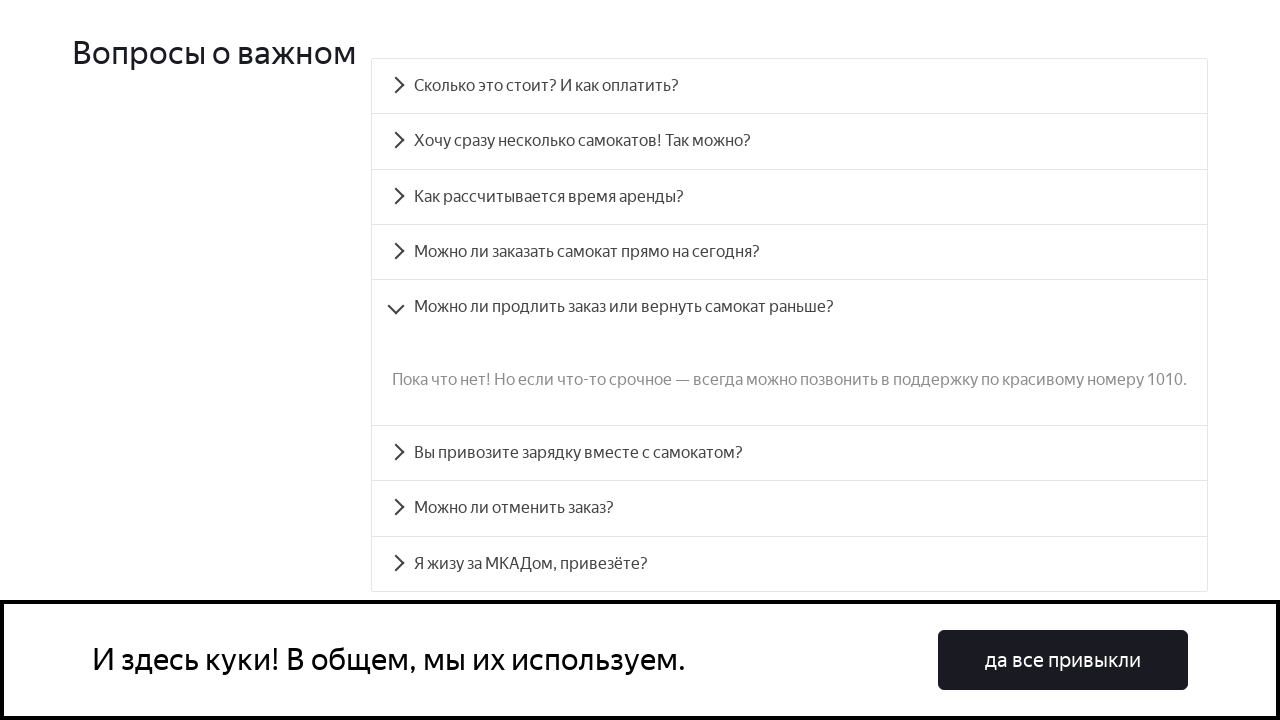

Verified answer text matches expected value for accordion__heading-4
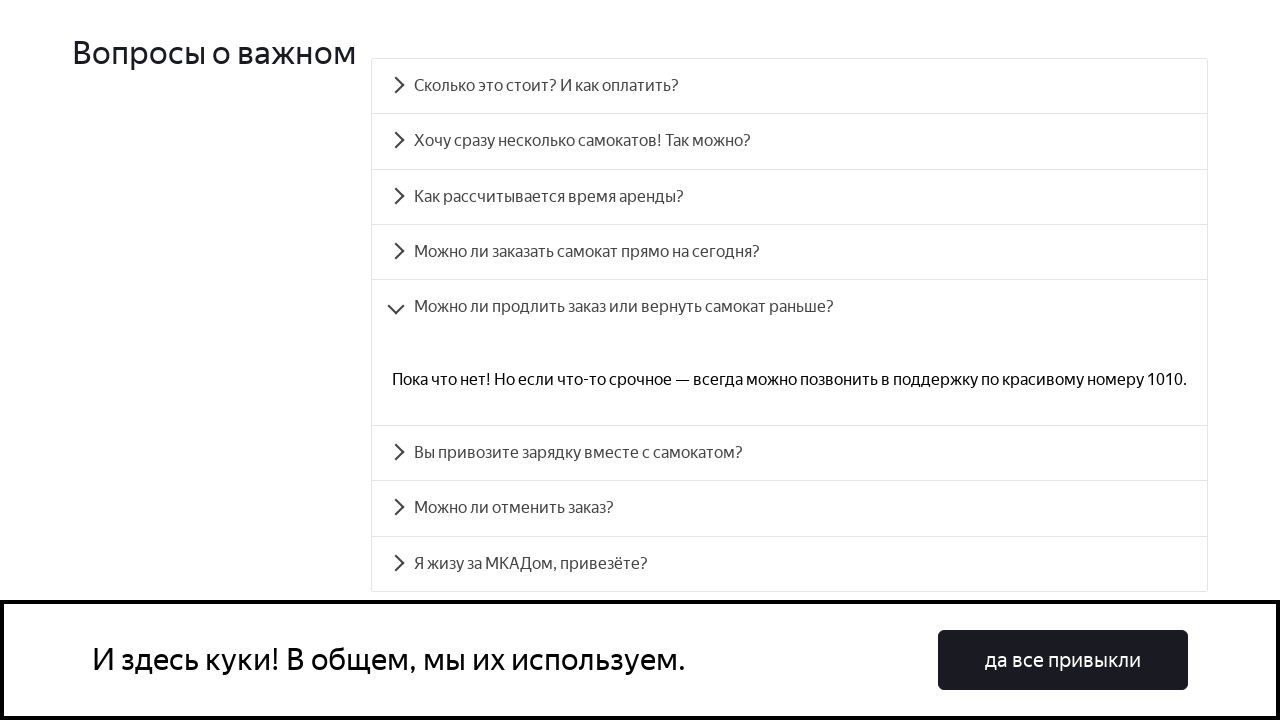

Scrolled to FAQ question accordion__heading-5
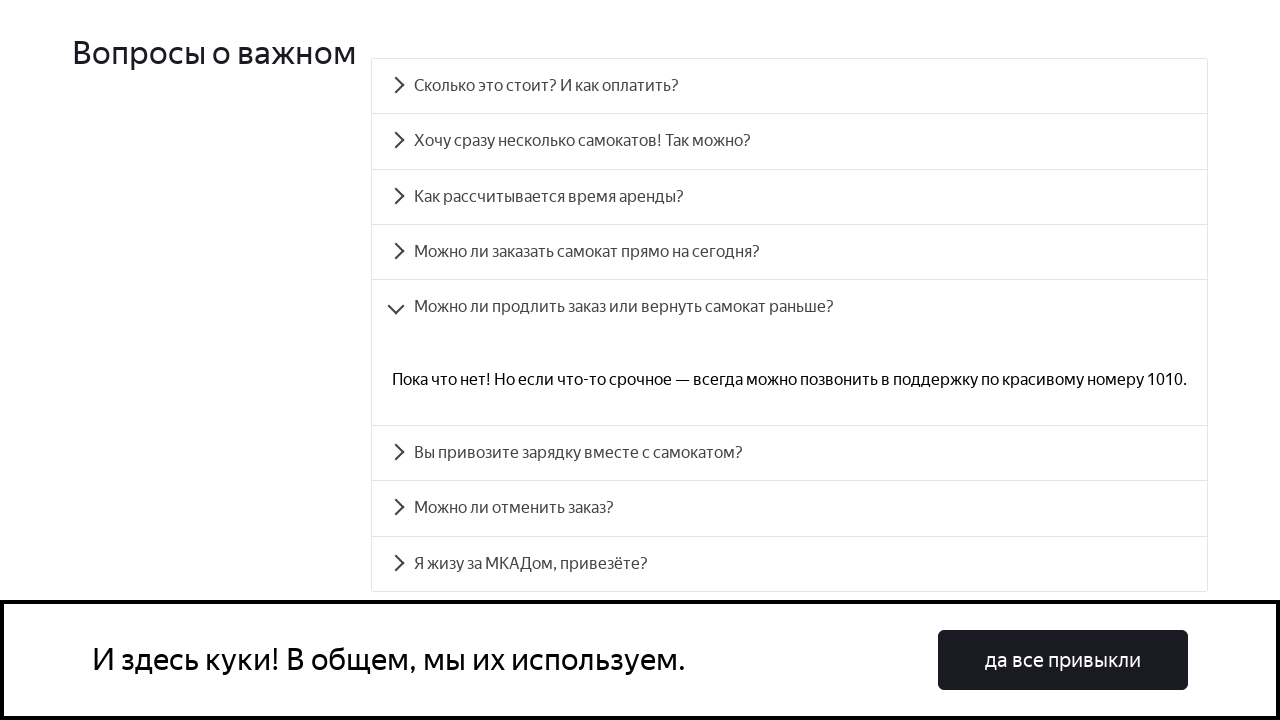

Clicked FAQ question accordion__heading-5 to expand answer at (790, 453) on #accordion__heading-5
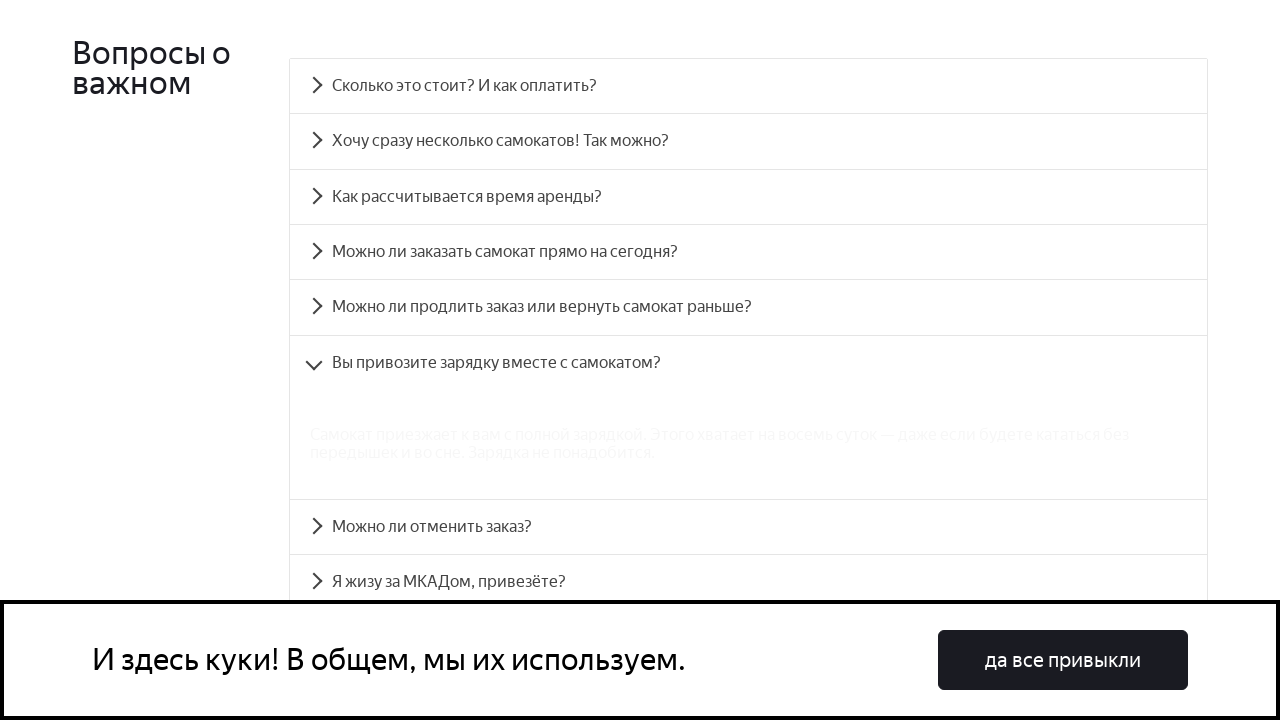

Retrieved answer text from accordion__panel-5
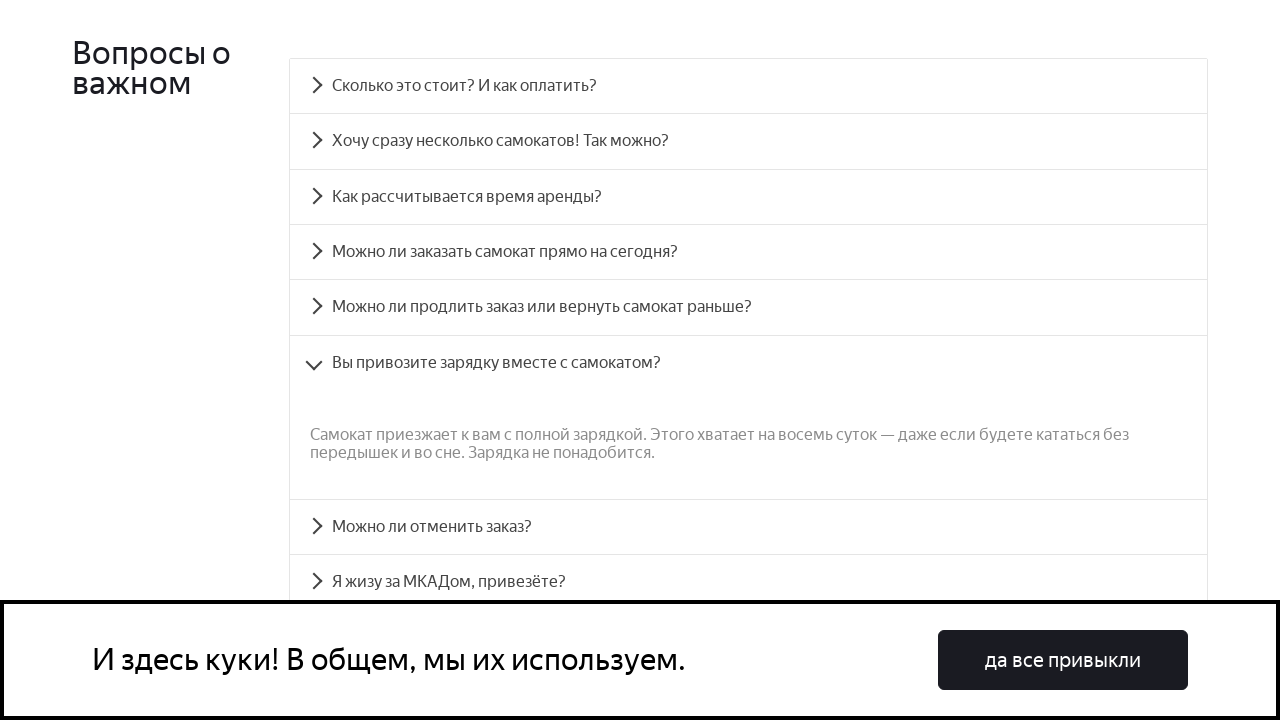

Verified answer text matches expected value for accordion__heading-5
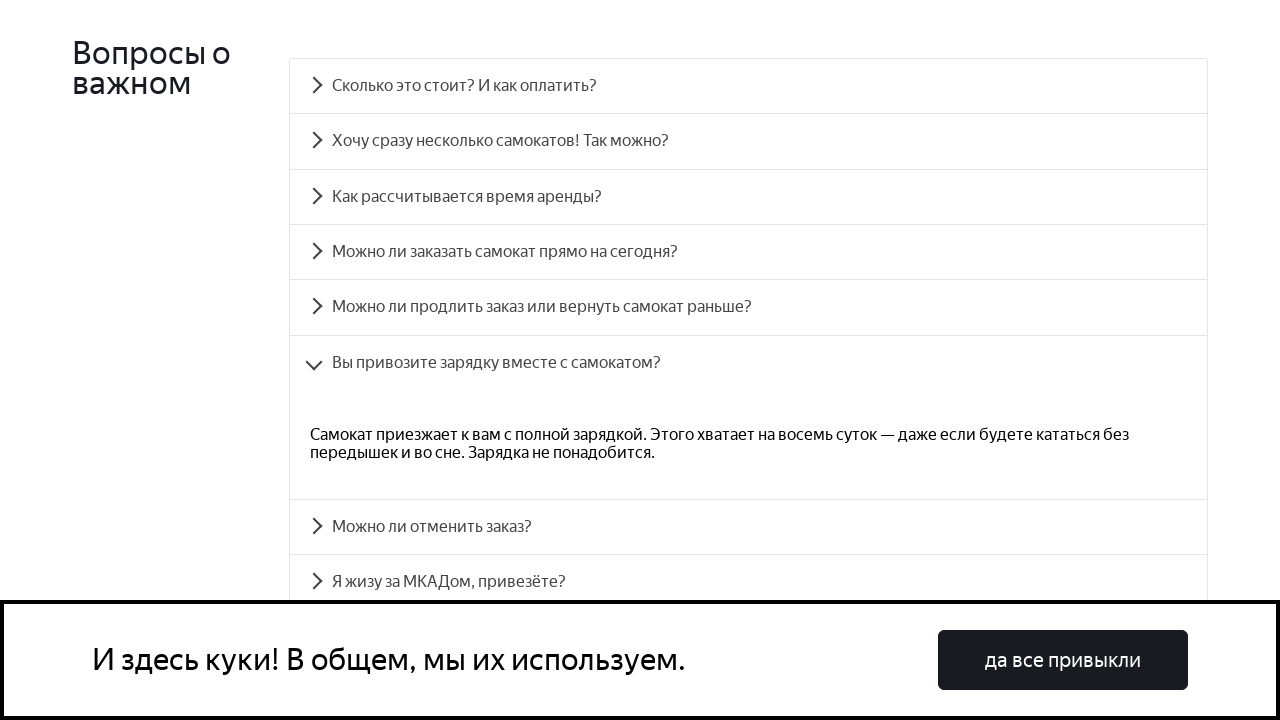

Scrolled to FAQ question accordion__heading-6
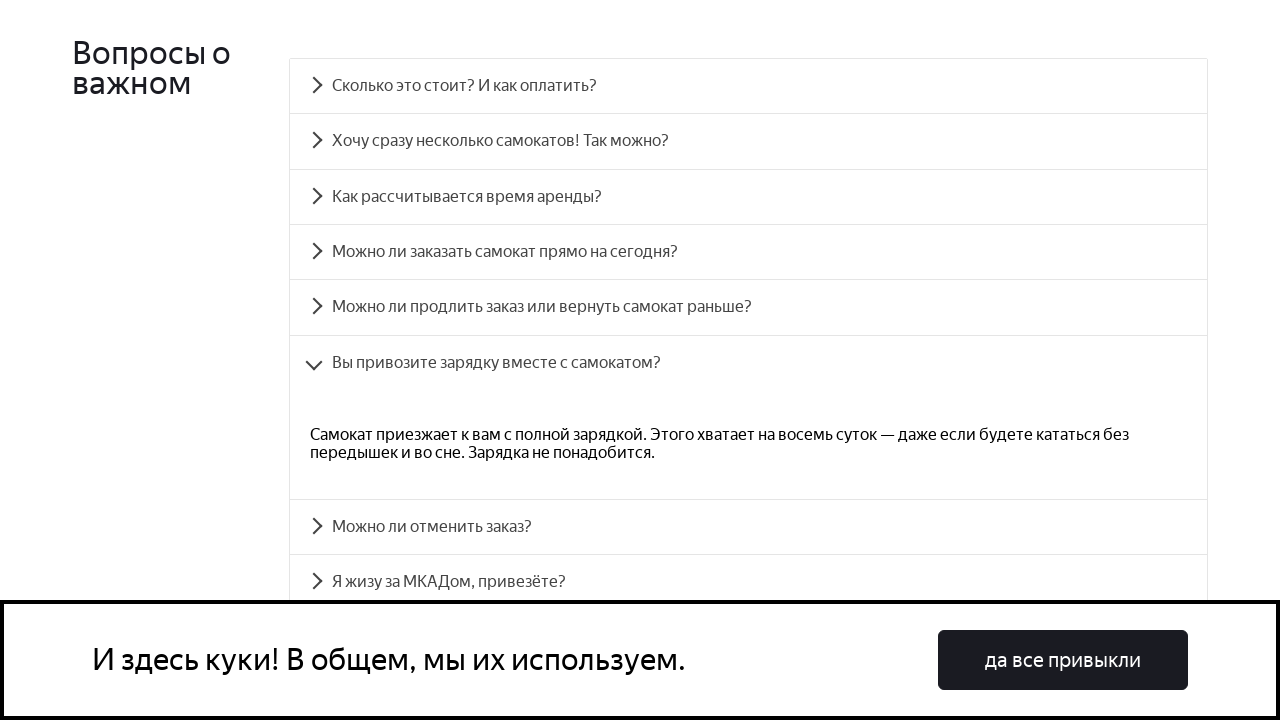

Clicked FAQ question accordion__heading-6 to expand answer at (748, 527) on #accordion__heading-6
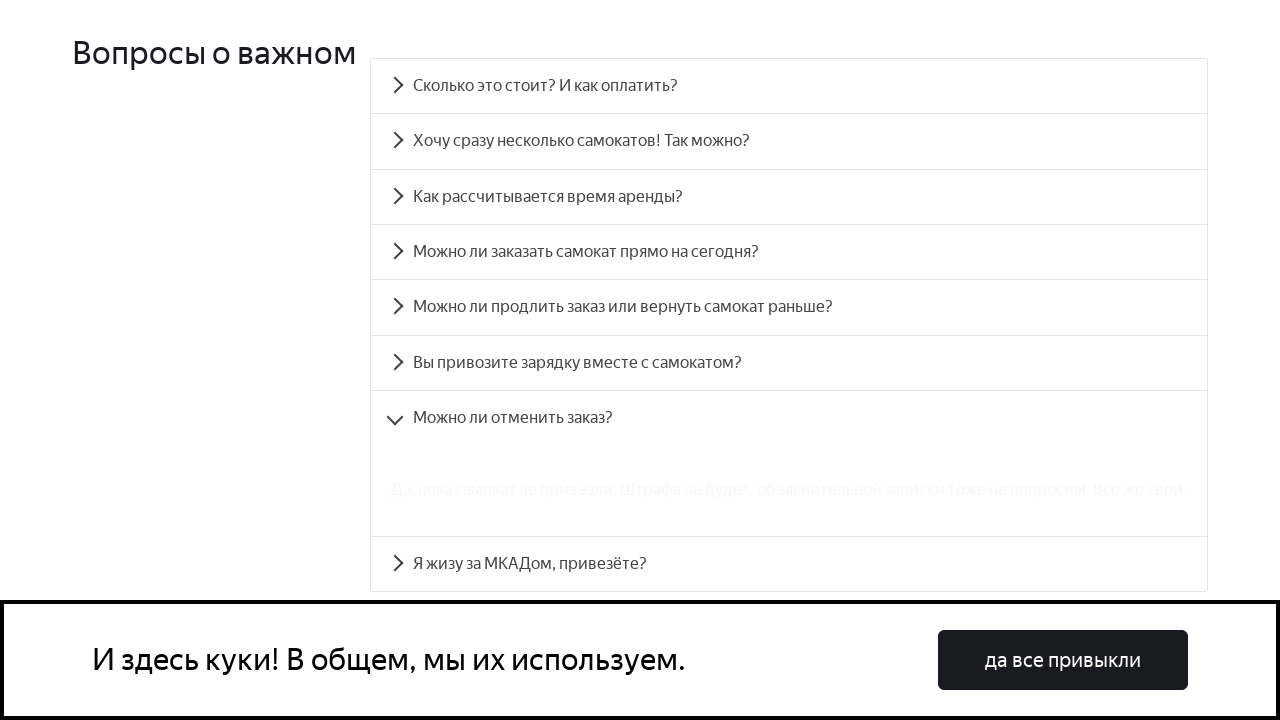

Retrieved answer text from accordion__panel-6
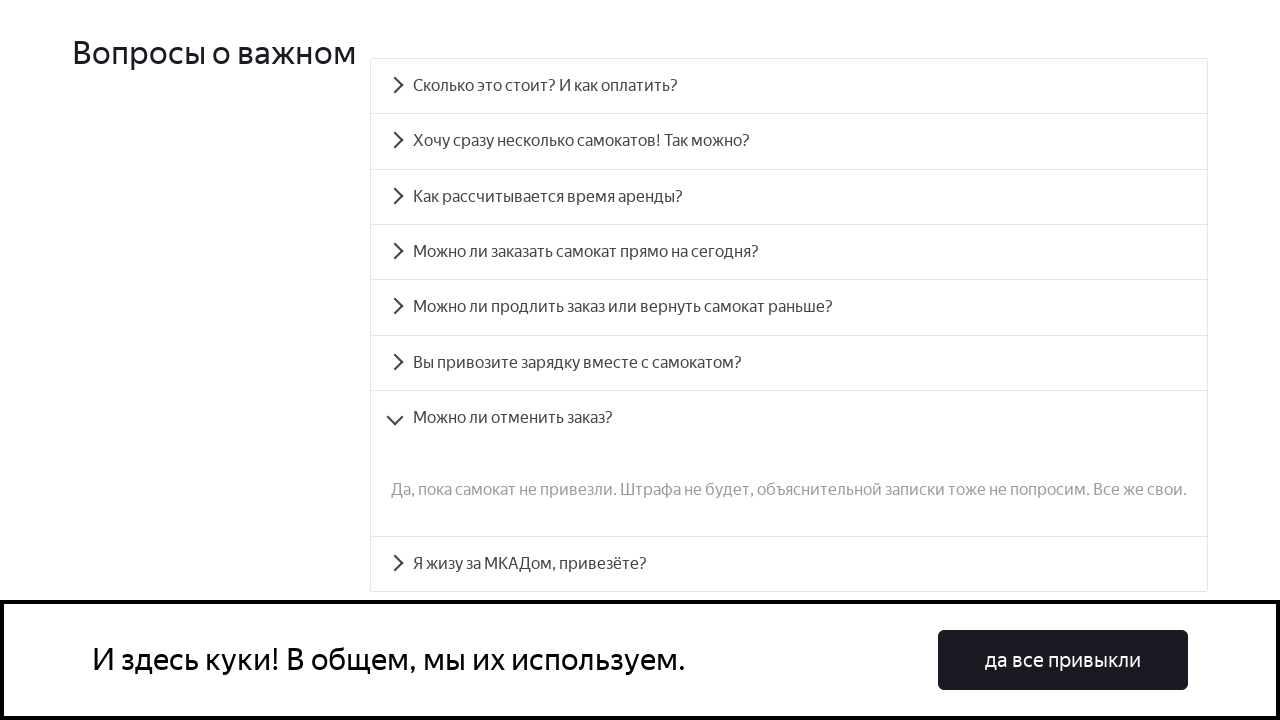

Verified answer text matches expected value for accordion__heading-6
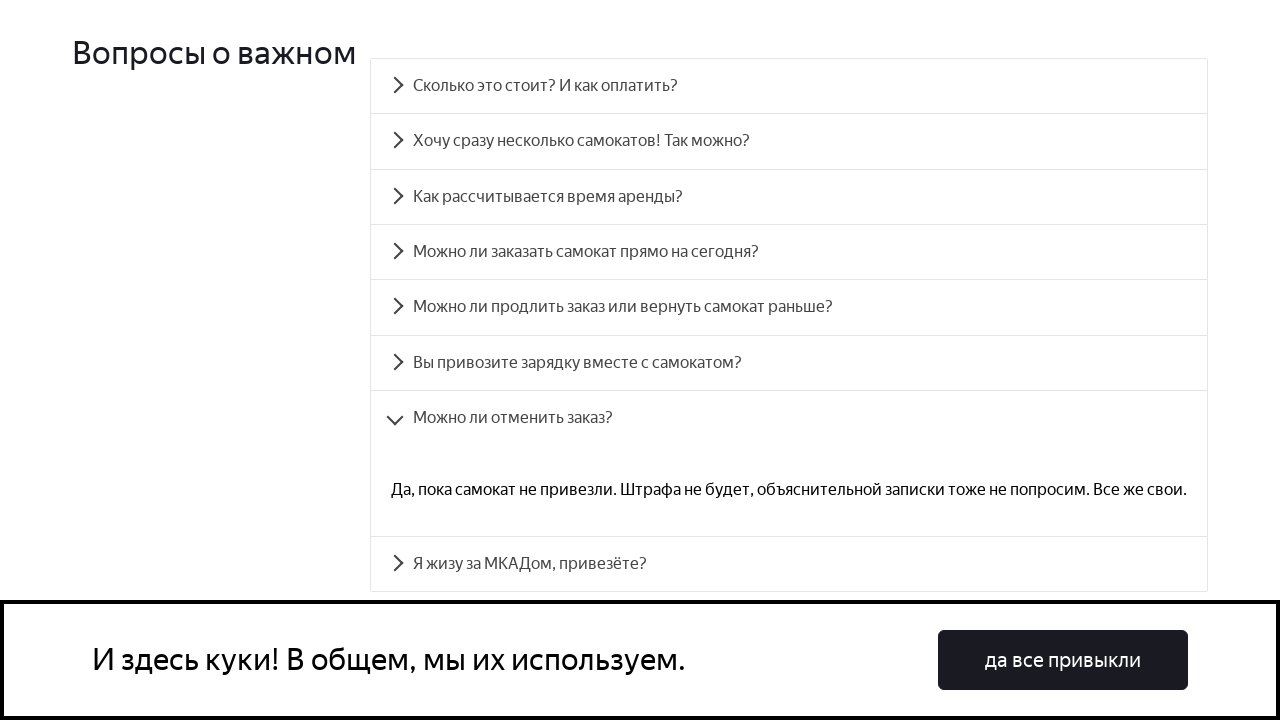

Scrolled to FAQ question accordion__heading-7
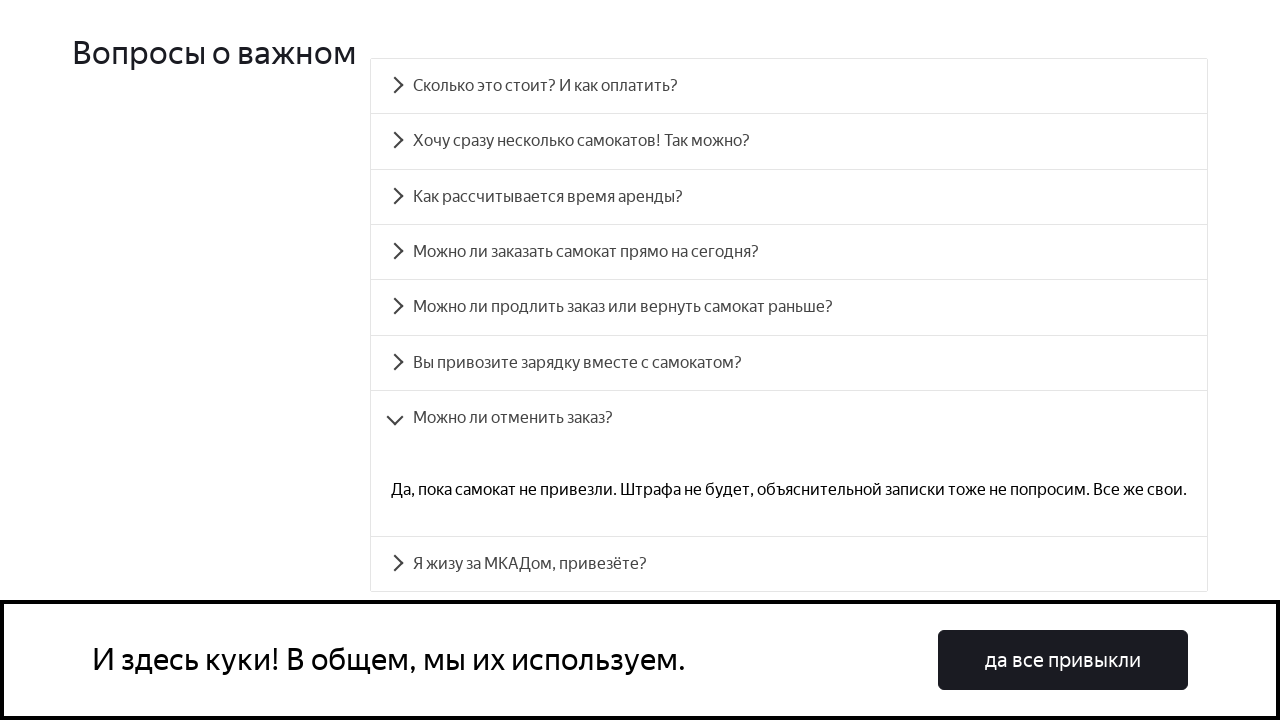

Clicked FAQ question accordion__heading-7 to expand answer at (789, 564) on #accordion__heading-7
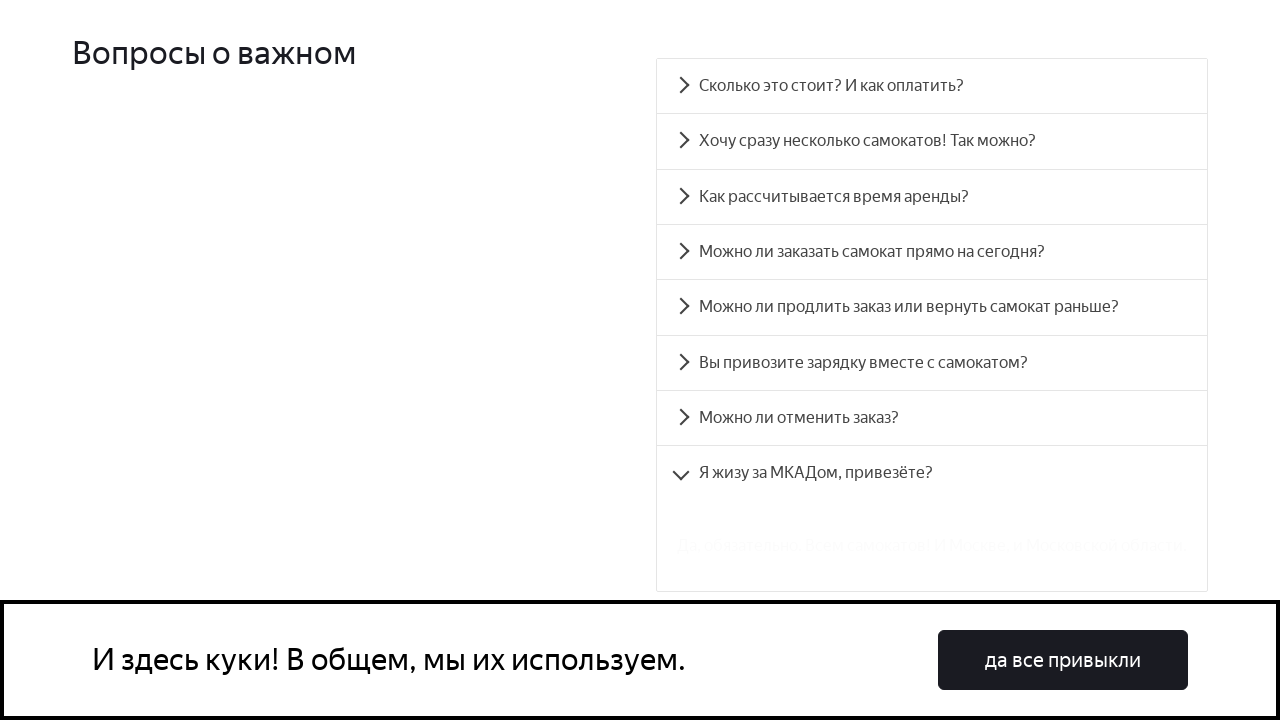

Retrieved answer text from accordion__panel-7
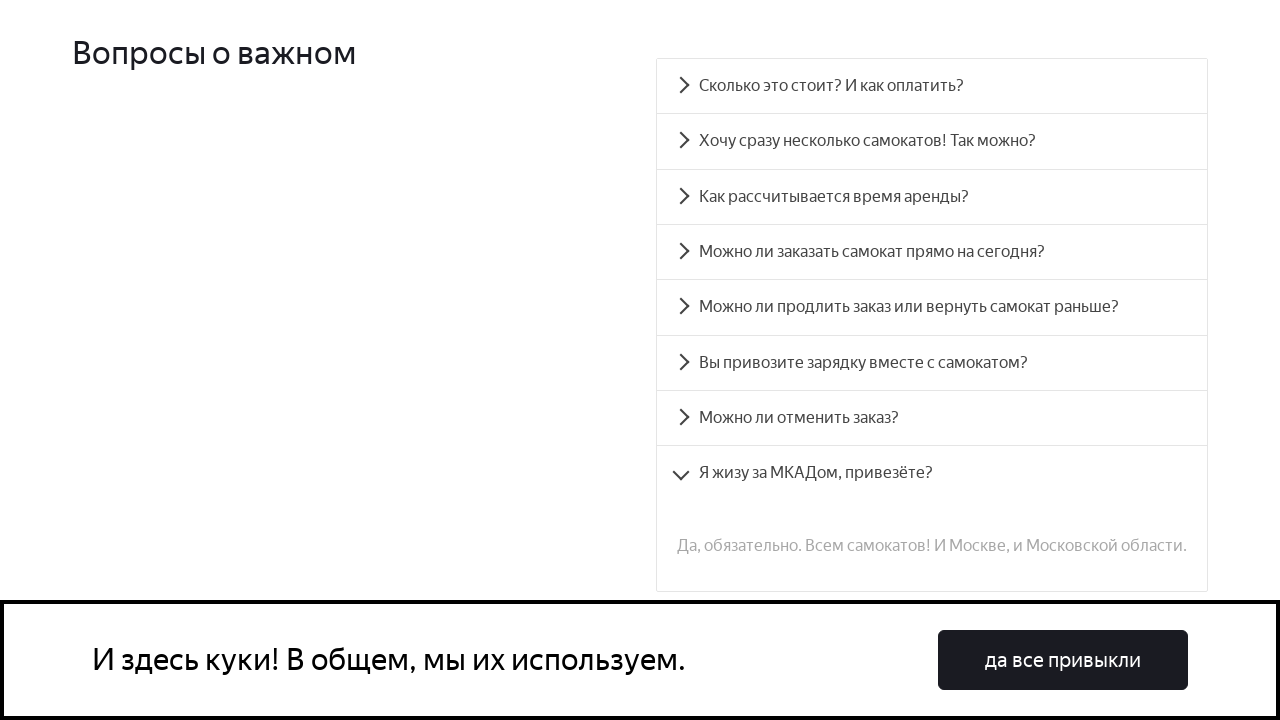

Verified answer text matches expected value for accordion__heading-7
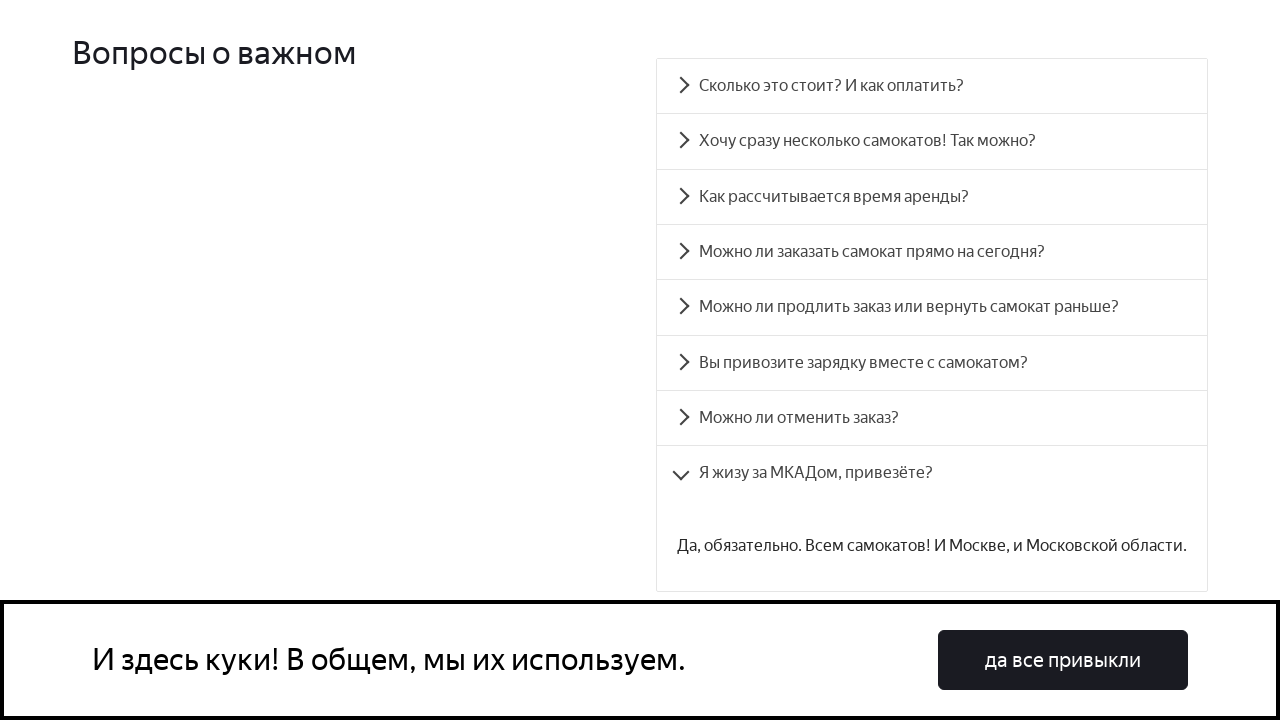

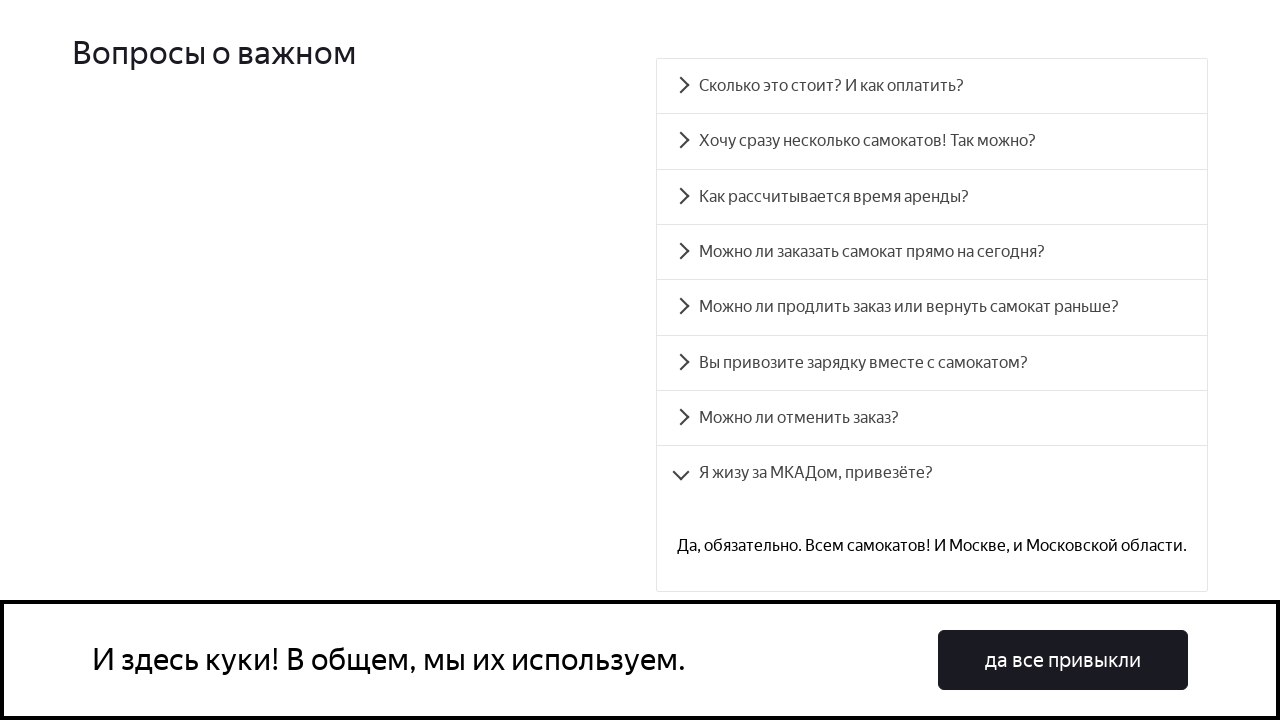